Tests window handling functionality by clicking a link that opens a new window, switching between windows, and verifying content in both windows

Starting URL: https://the-internet.herokuapp.com/windows

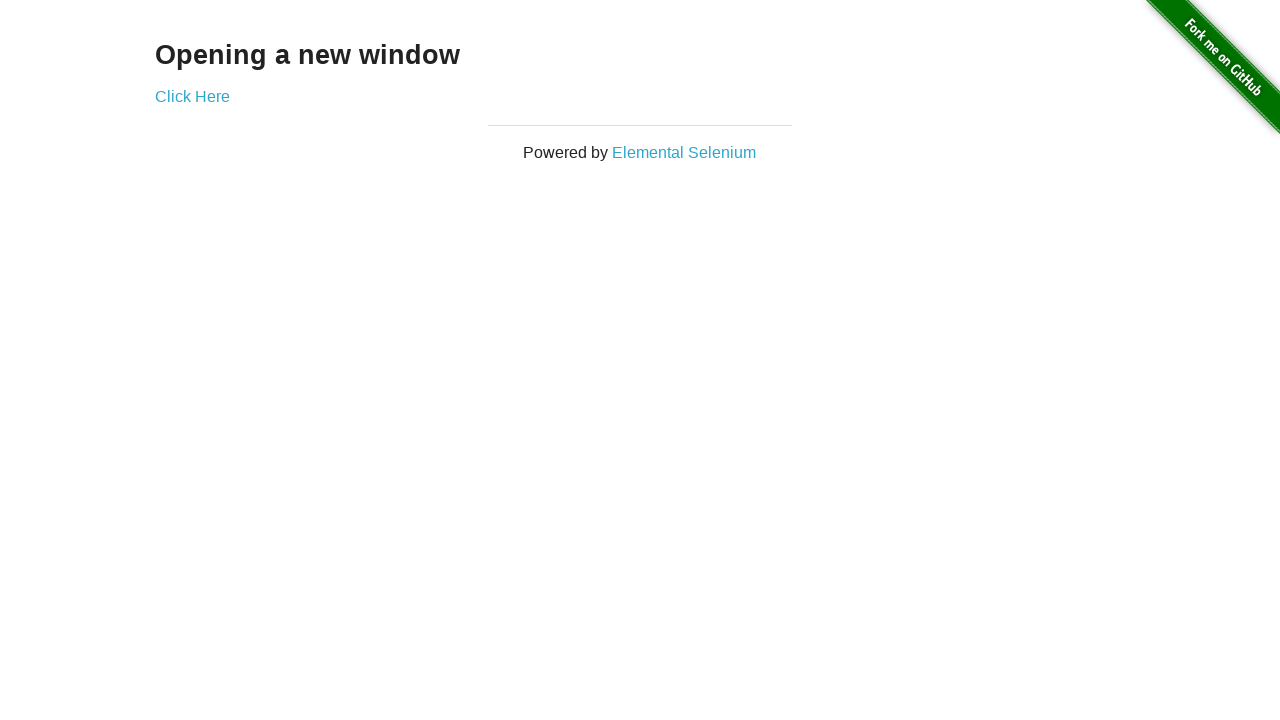

Clicked 'Click Here' link to open new window at (192, 96) on xpath=//a[normalize-space()='Click Here']
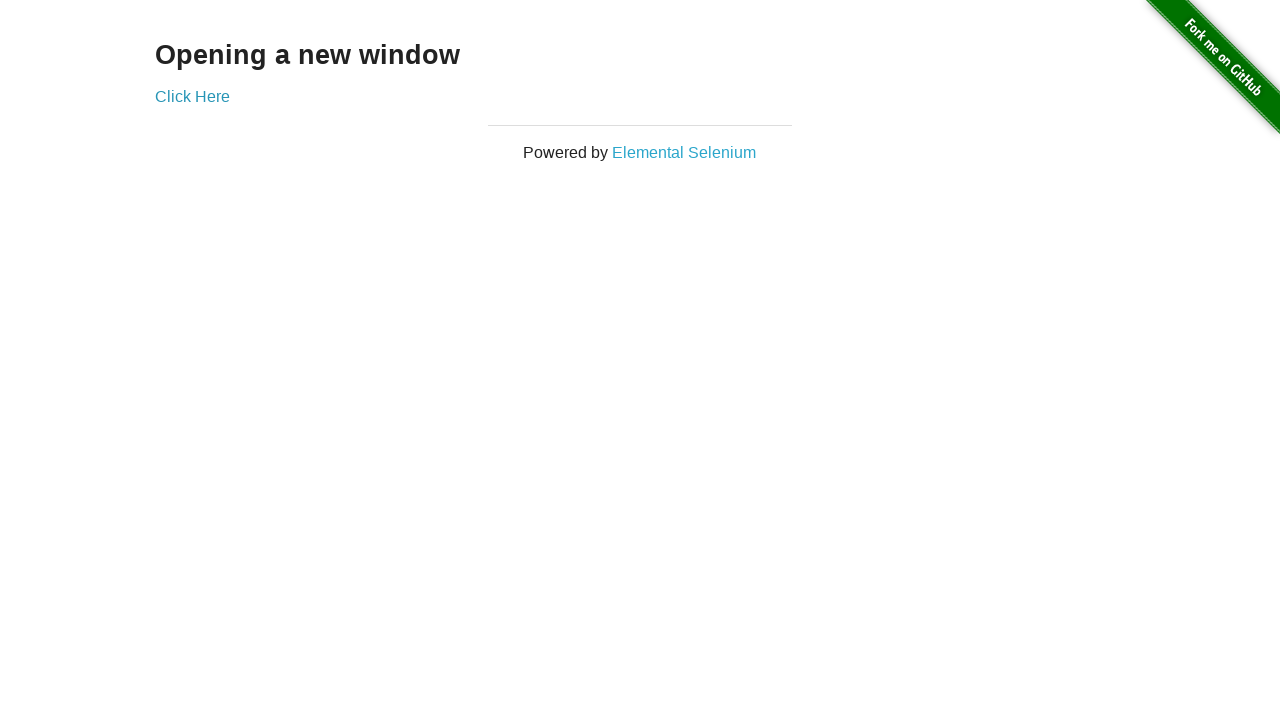

New window loaded and 'New Window' heading appeared
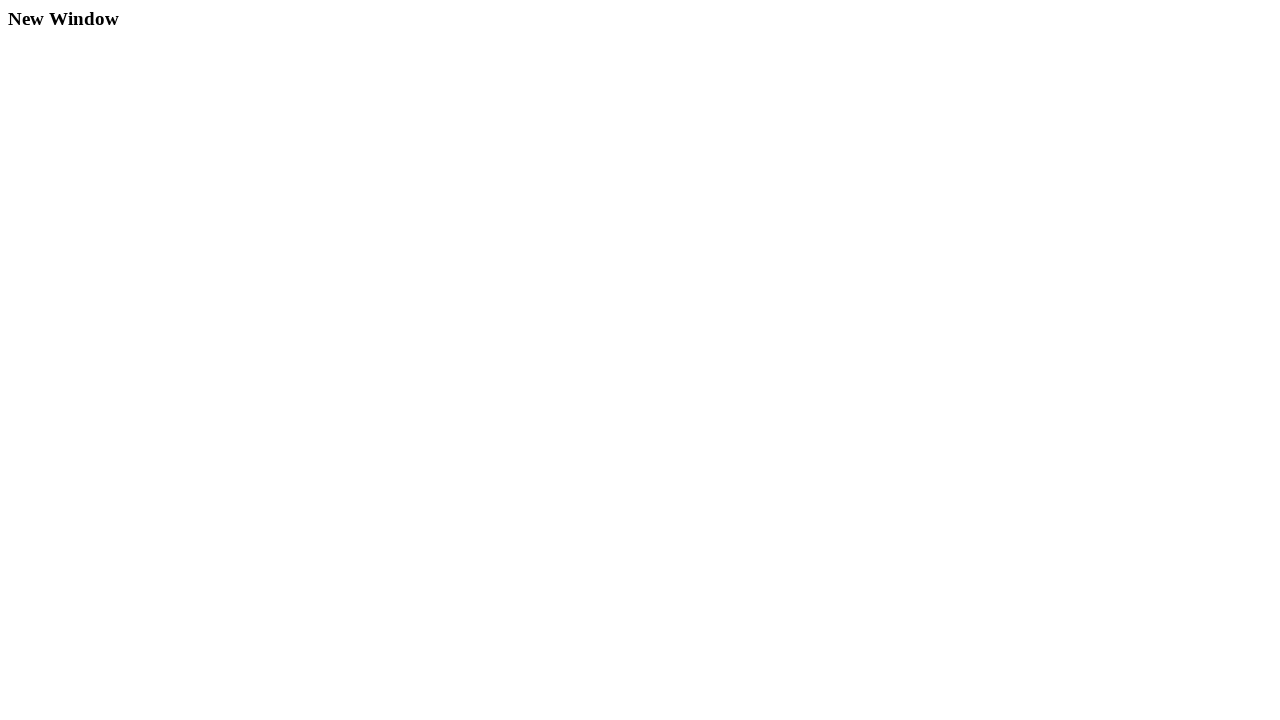

Retrieved text from new window heading: 'New Window'
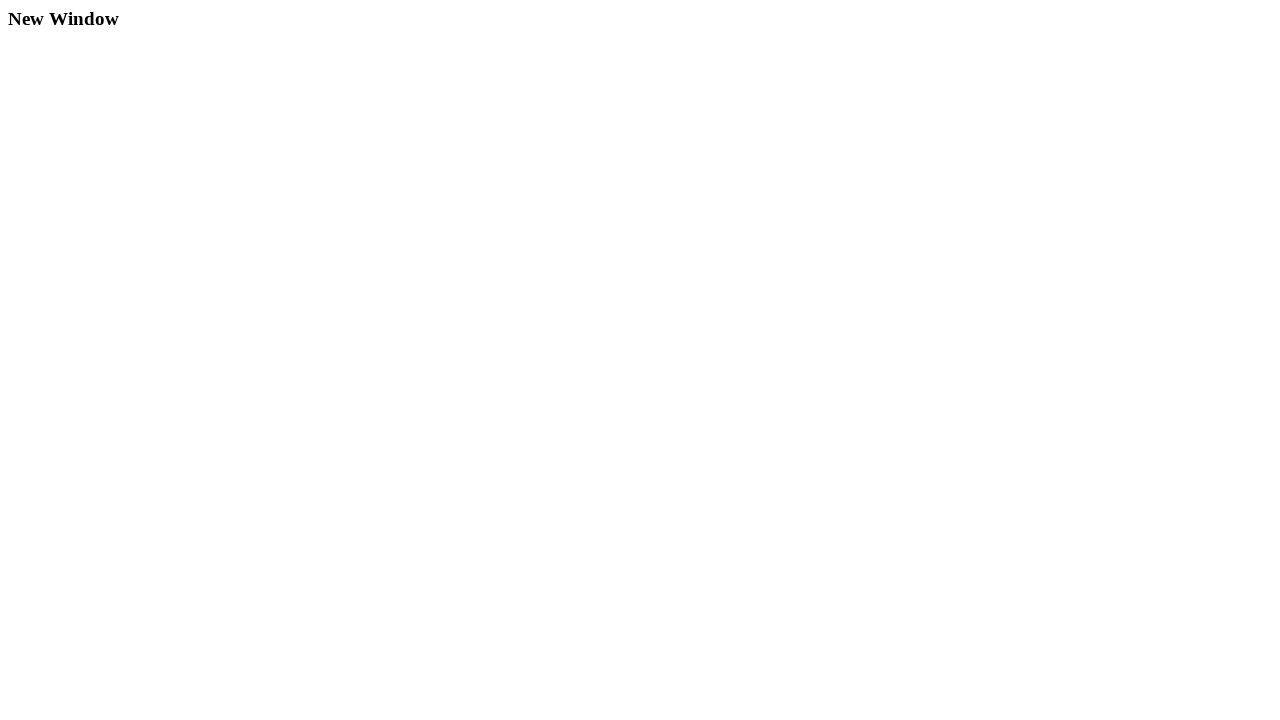

Retrieved text from original window heading: 'Opening a new window'
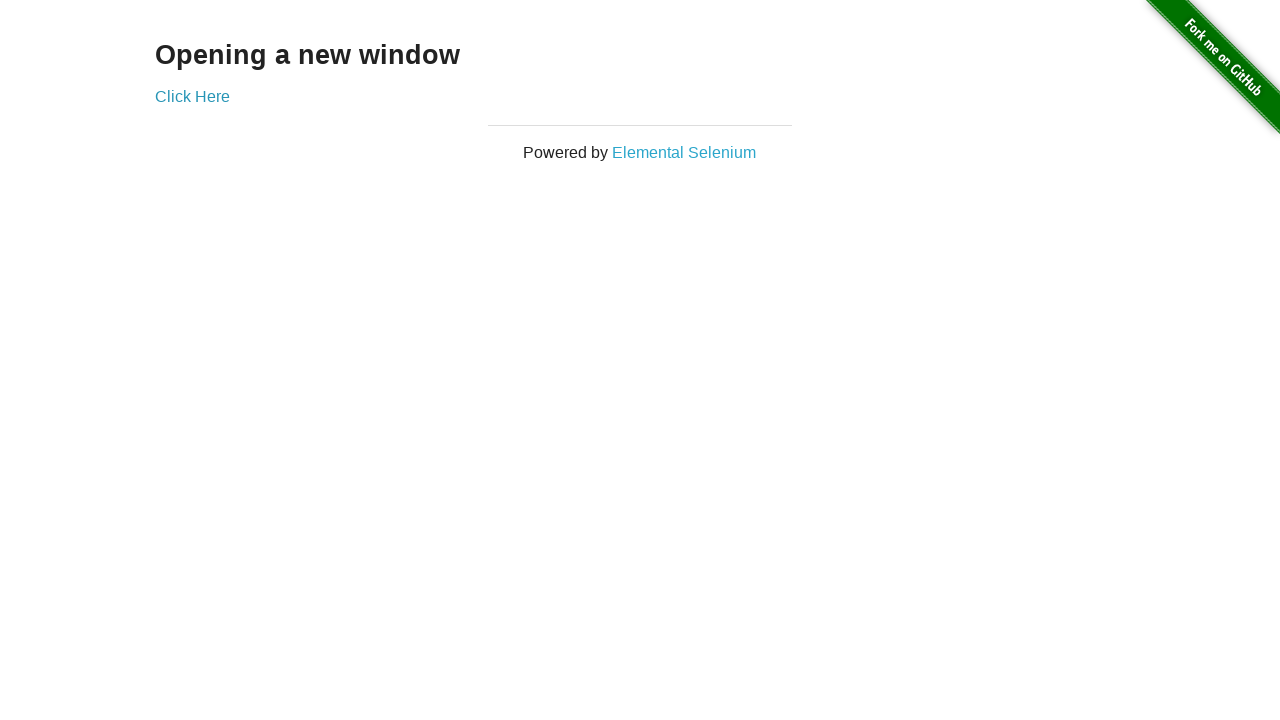

Closed the new window
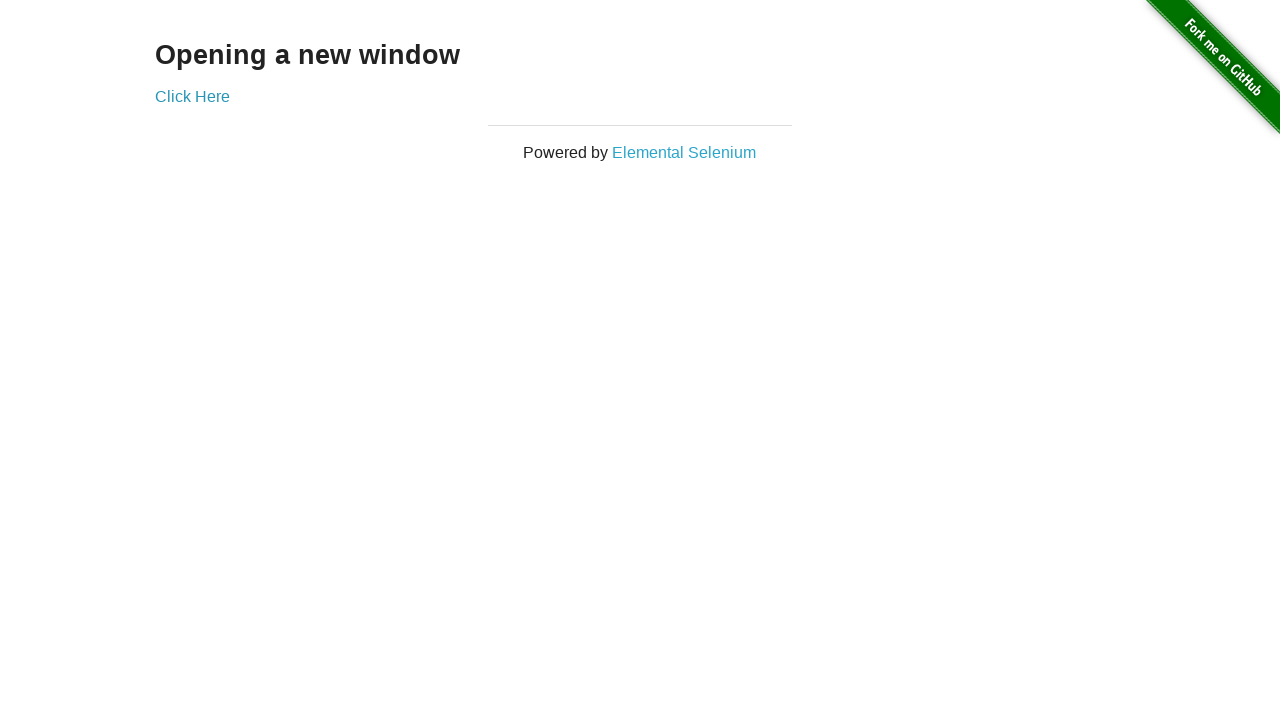

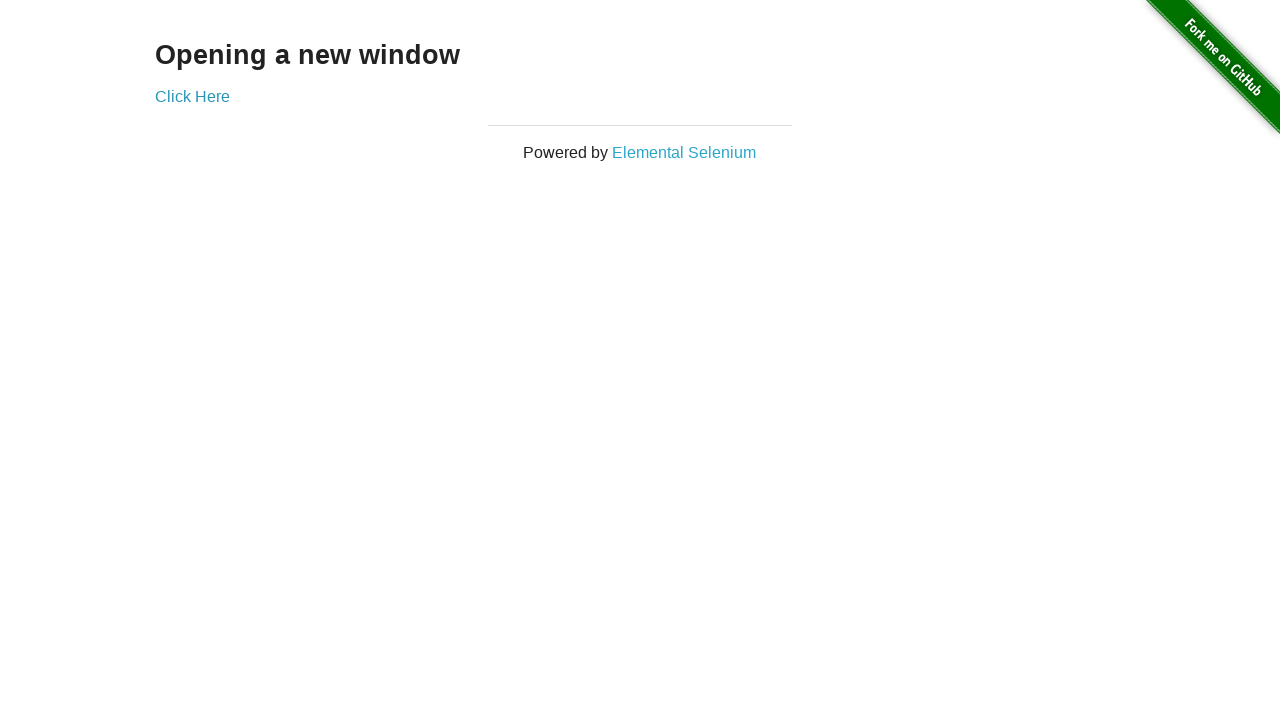